Tests dynamic content loading by clicking a start button and waiting for a "Hello World!" message to become visible on a demo site.

Starting URL: https://the-internet.herokuapp.com/dynamic_loading/1

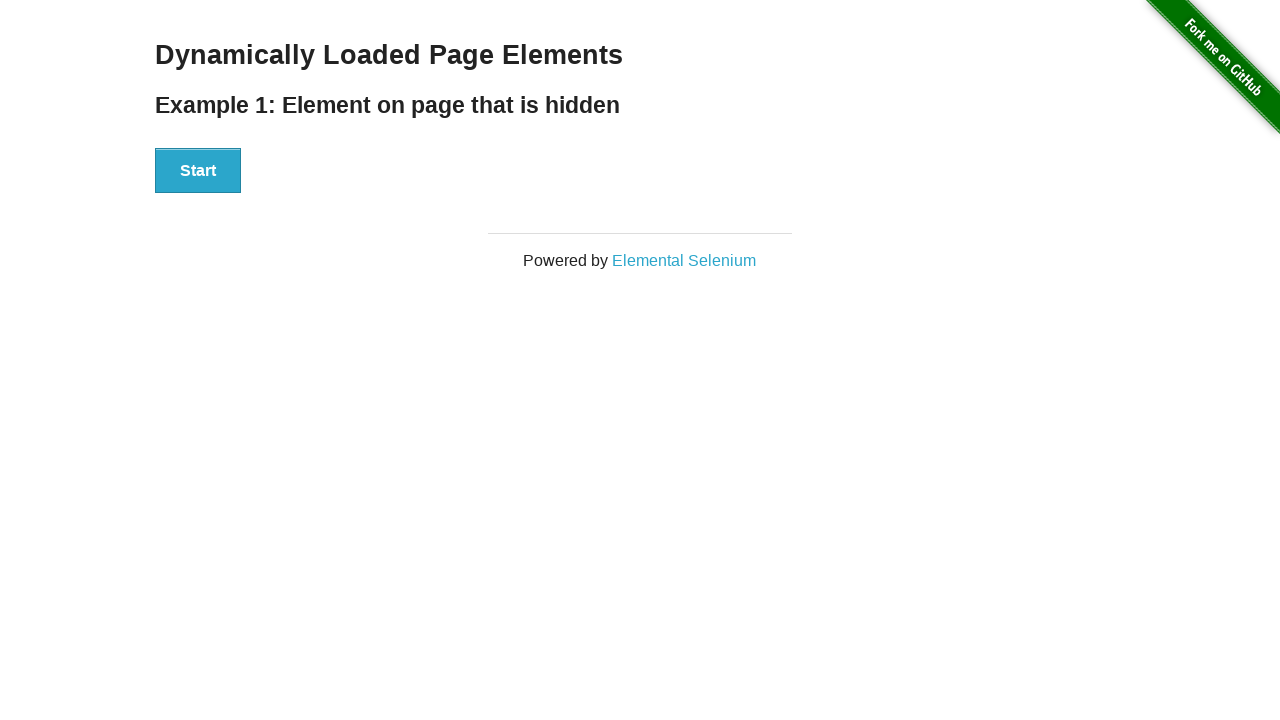

Navigated to dynamic loading demo site
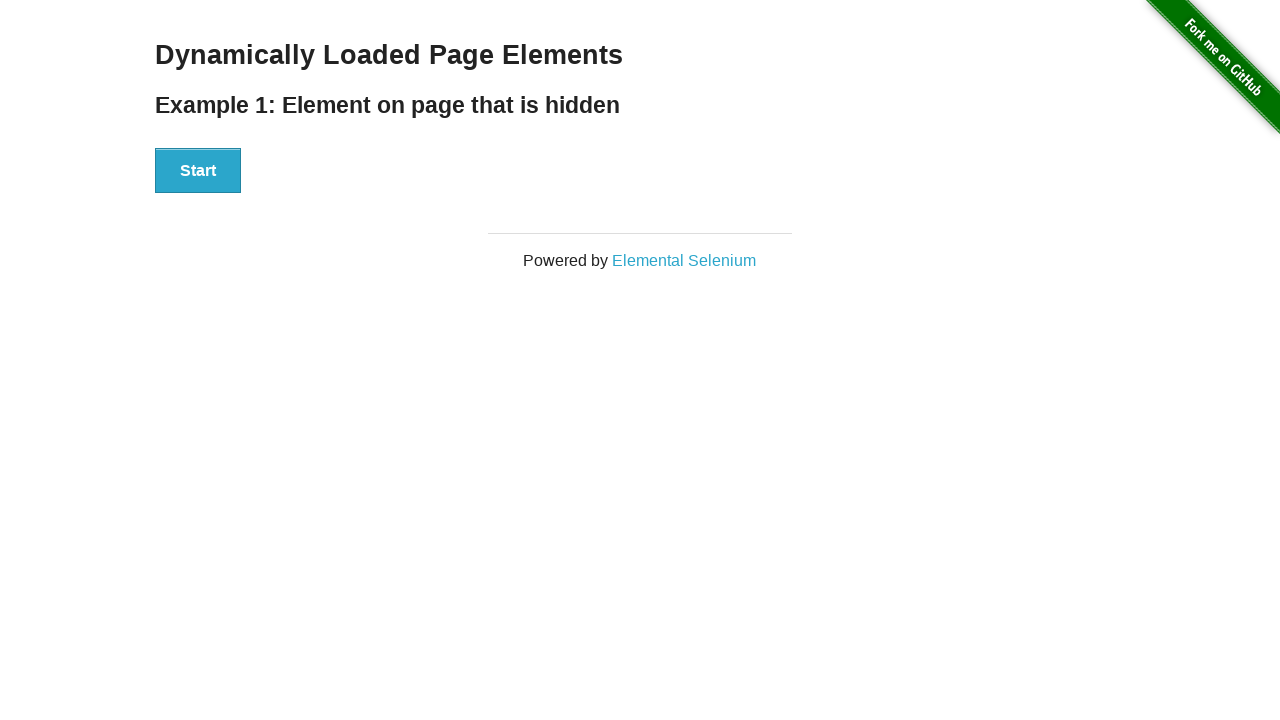

Clicked start button to trigger dynamic content loading at (198, 171) on #start button
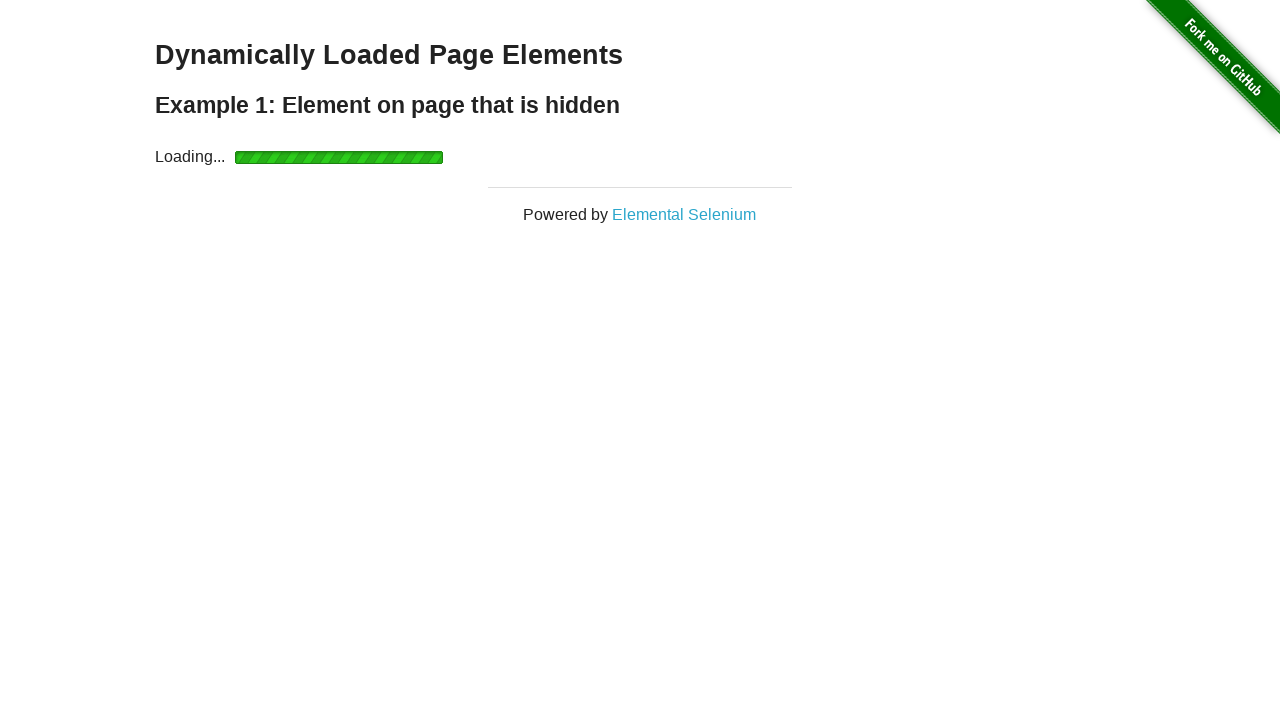

Hello World! heading became visible after dynamic loading
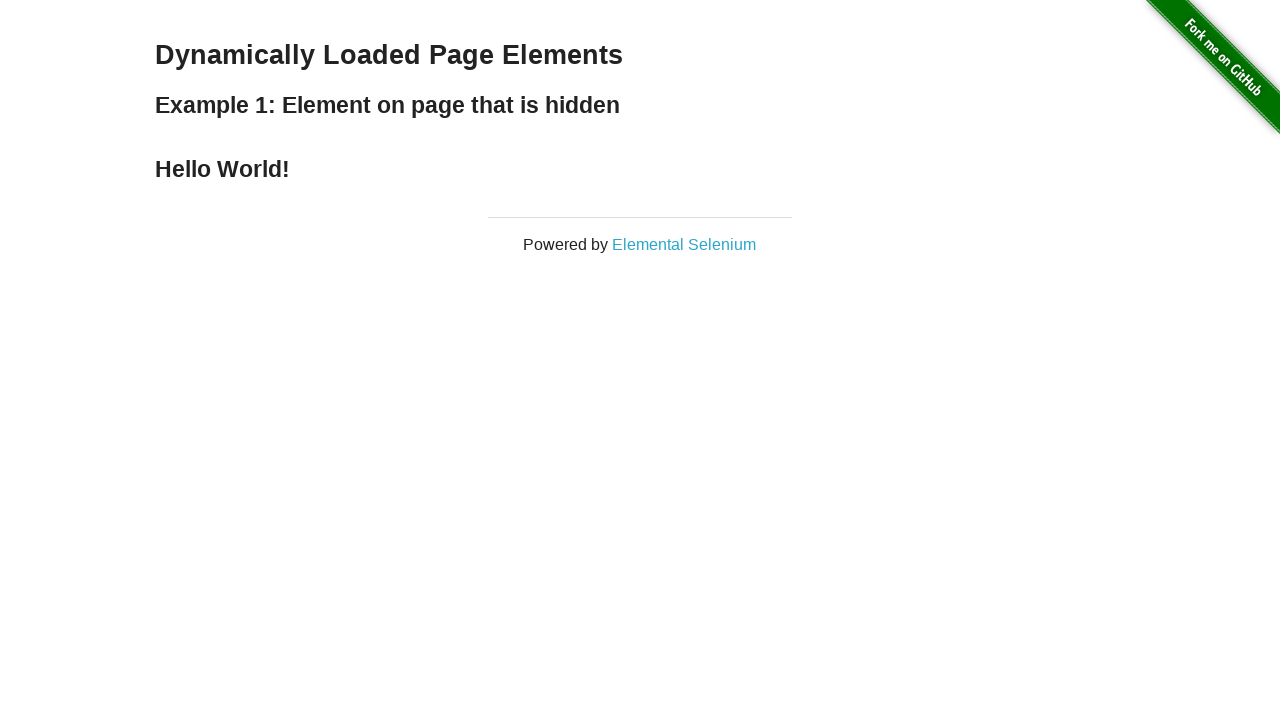

Verified that the heading contains 'Hello World!' text
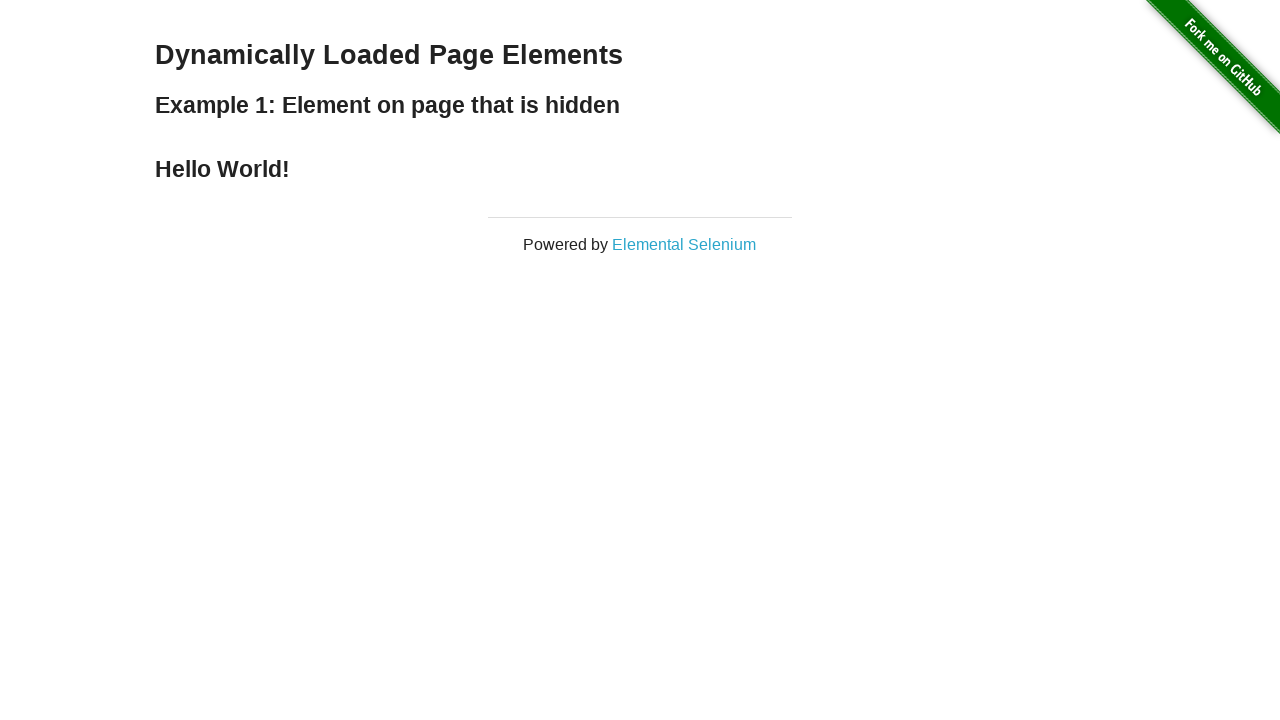

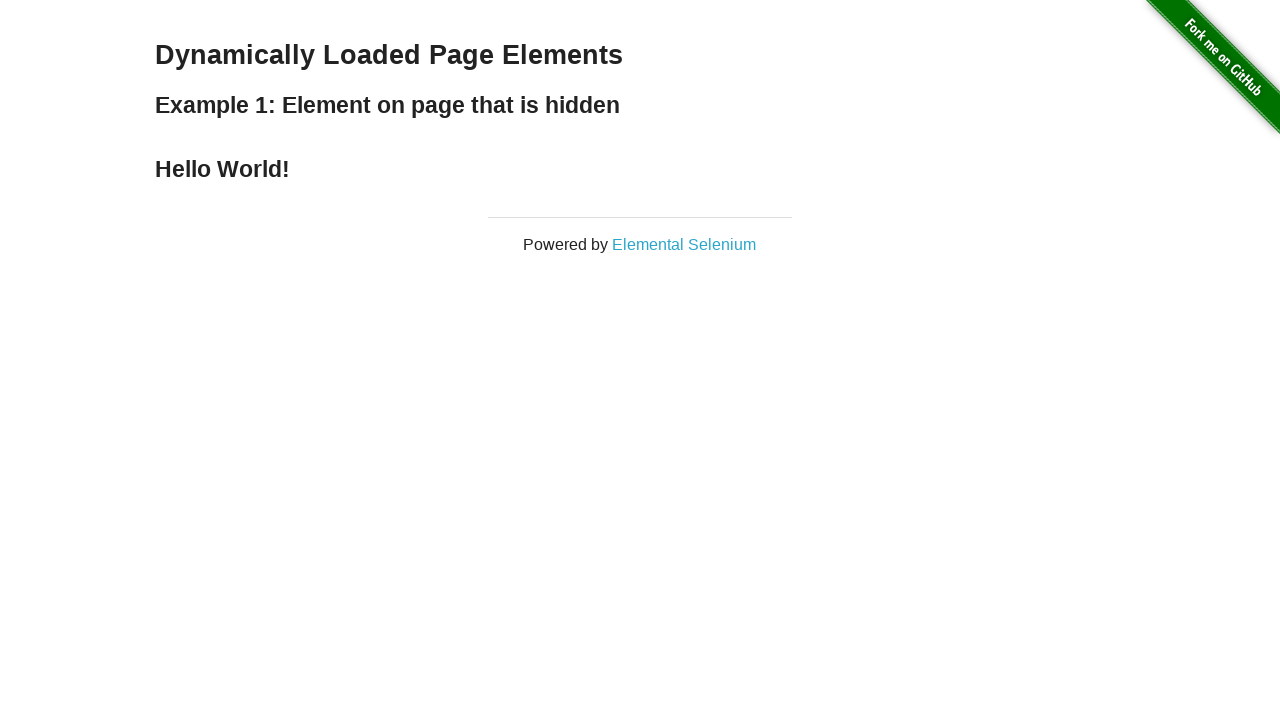